Tests dropdown selection functionality on a registration form by selecting a skill from the Skills dropdown menu

Starting URL: https://demo.automationtesting.in/Register.html

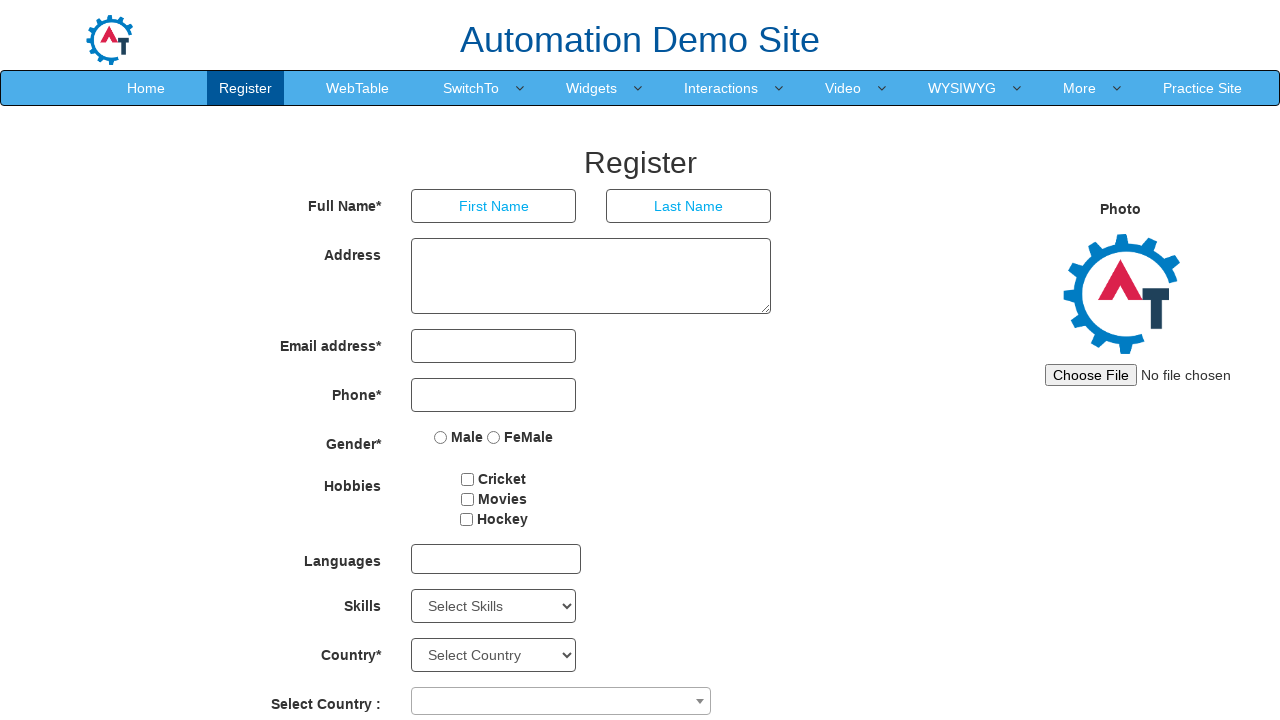

Navigated to registration form page
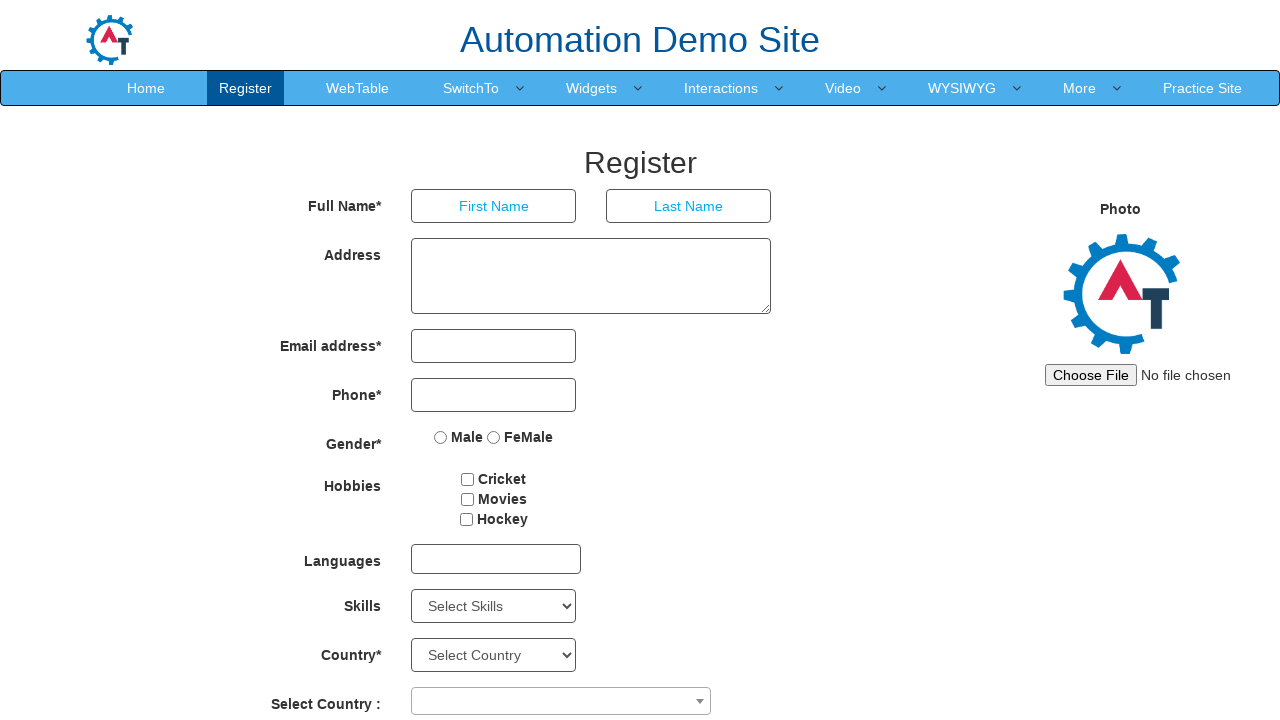

Selected 'Analytics' from the Skills dropdown menu on #Skills
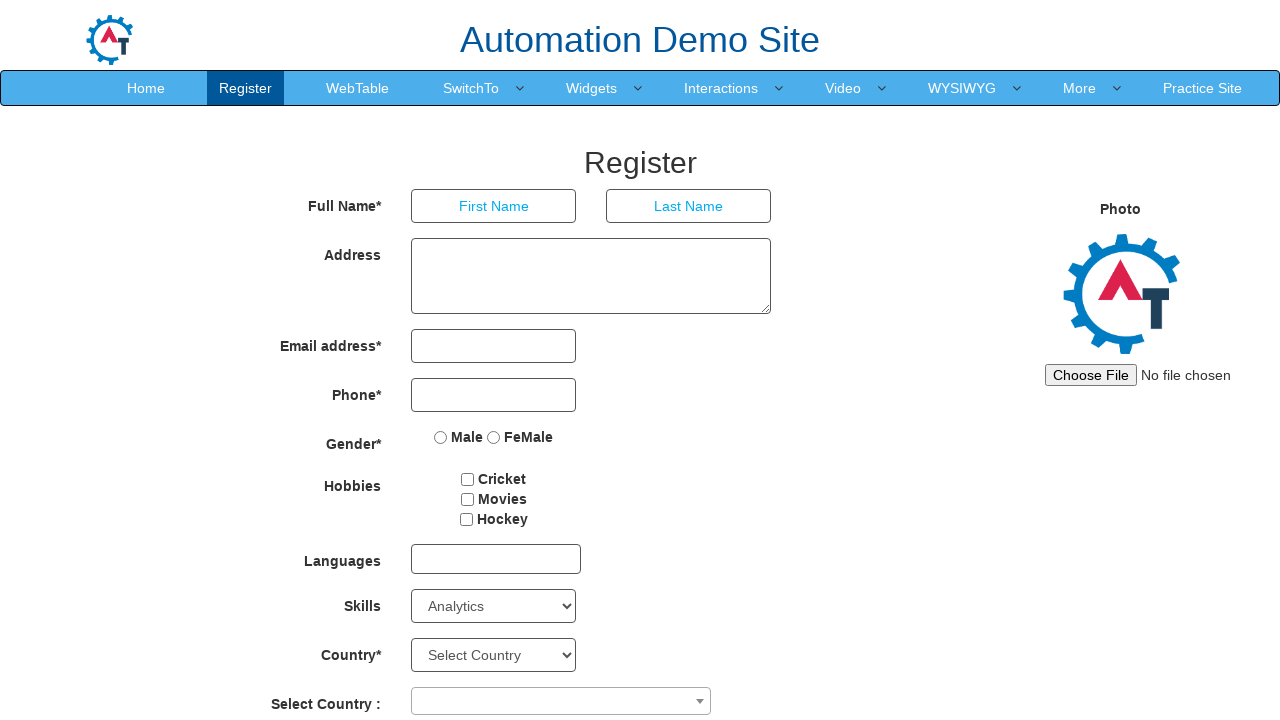

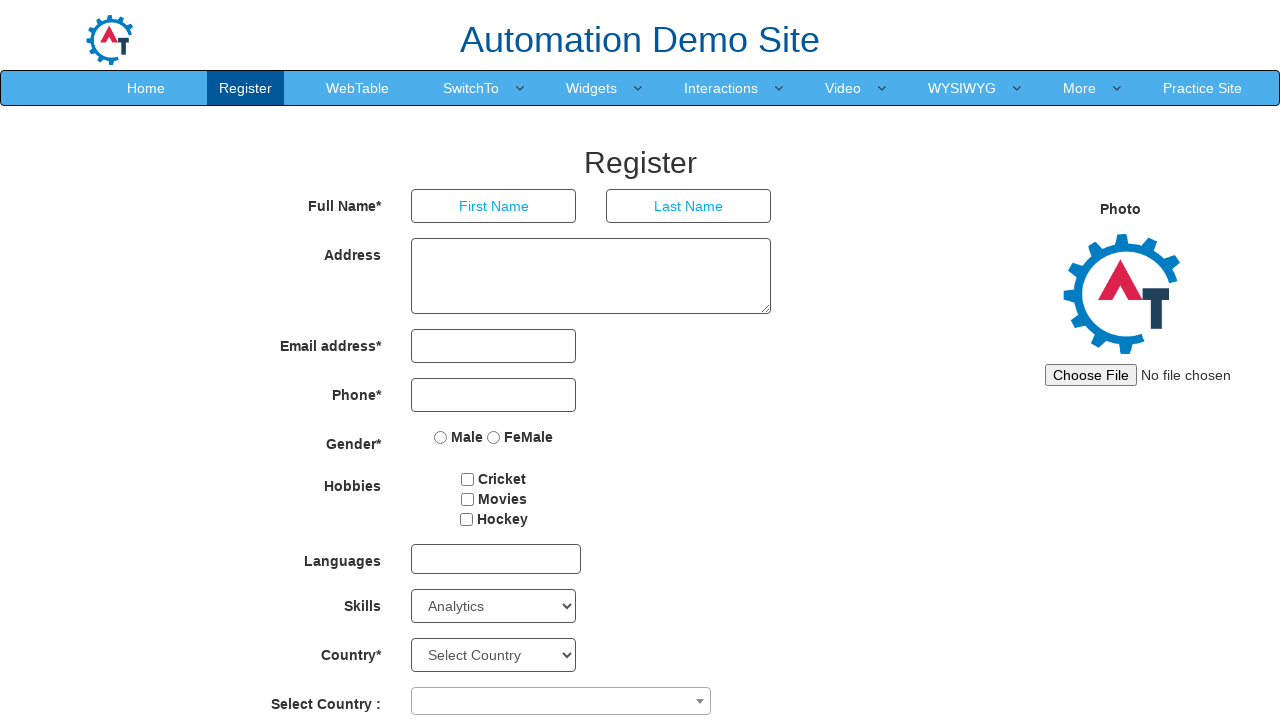